Tests iframe interaction by switching to an iframe and clicking the add button within it

Starting URL: https://vinothqaacademy.com/iframe/

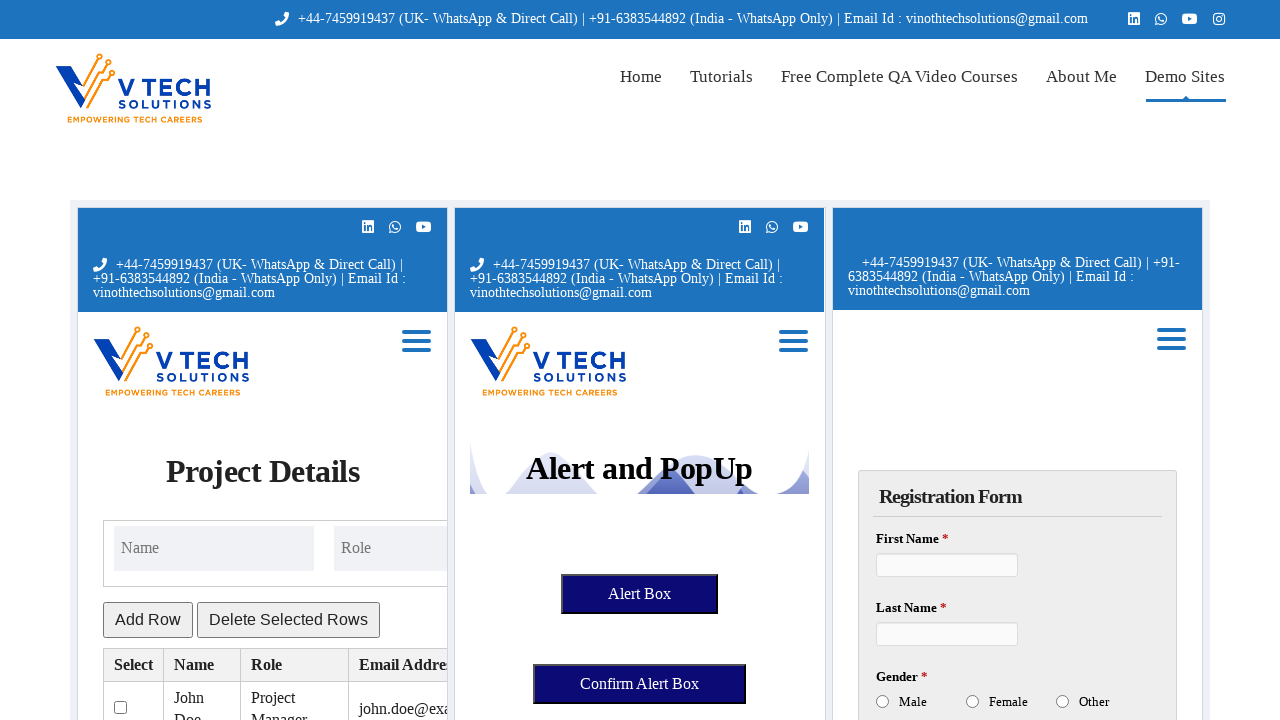

Waited for iframe with name 'employeetable' to be available
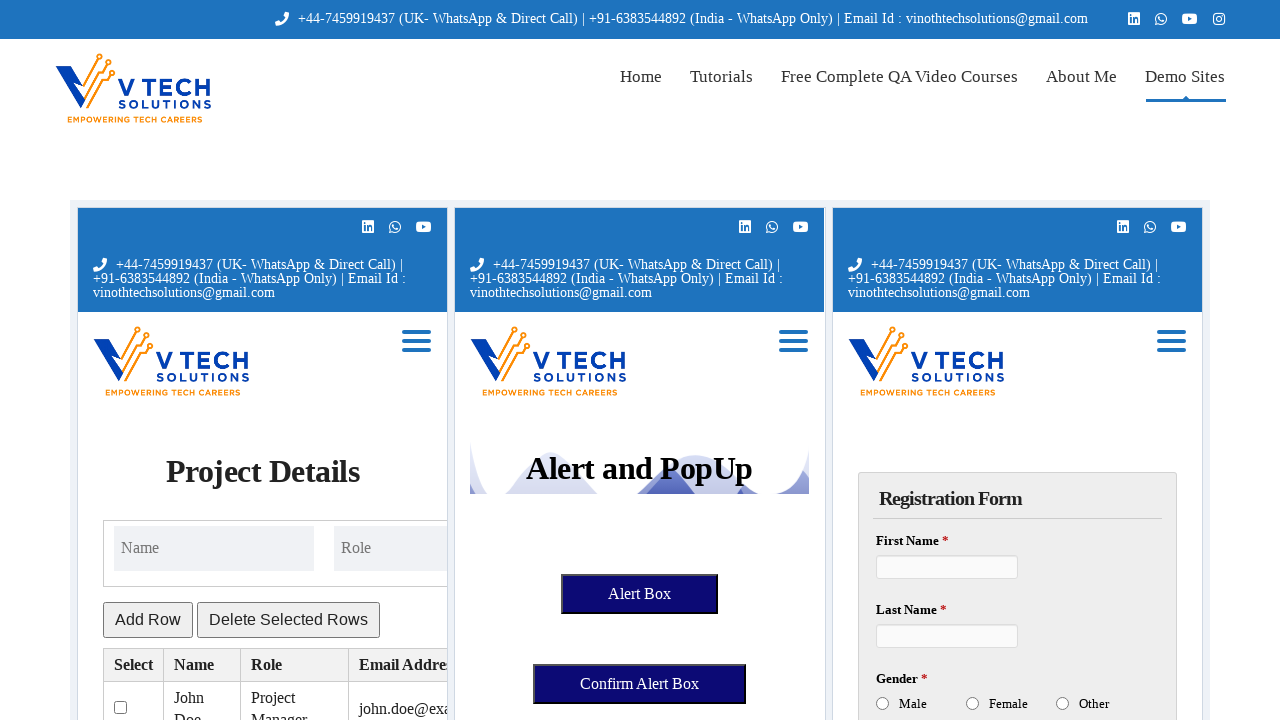

Located iframe with name 'employeetable'
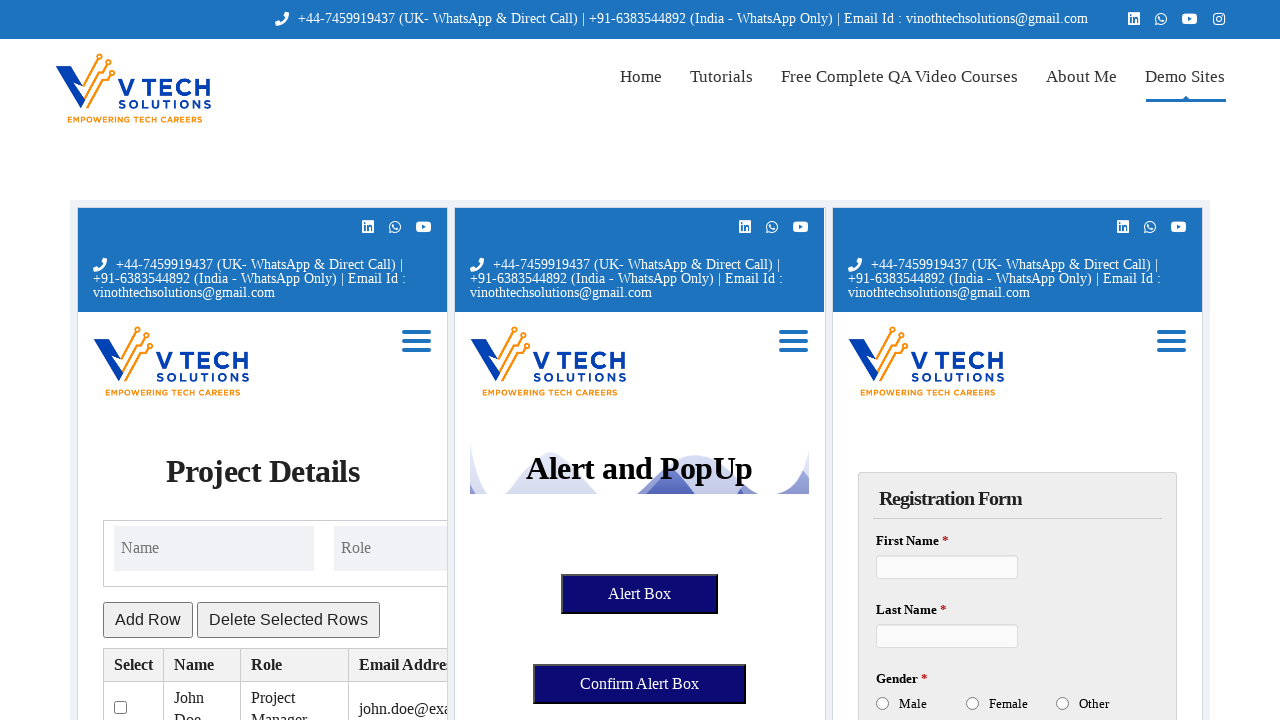

Clicked the add button within the iframe at (148, 620) on iframe[name='employeetable'] >> internal:control=enter-frame >> #addBtn
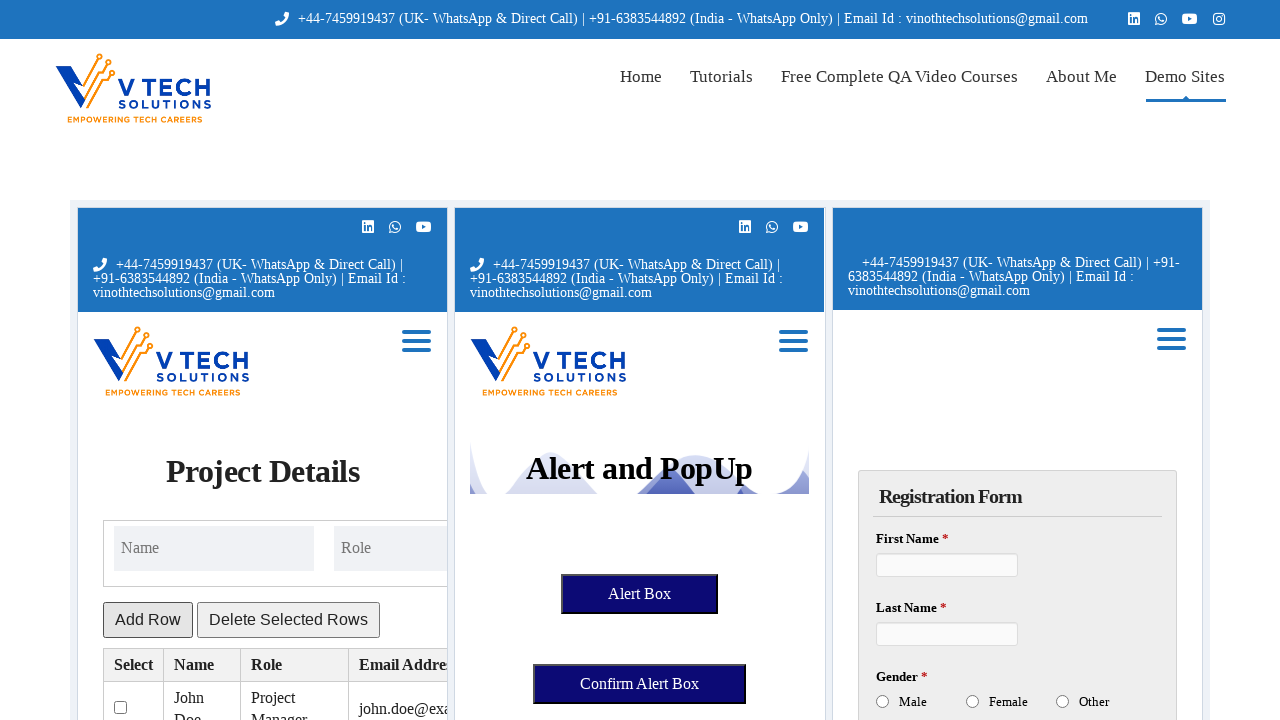

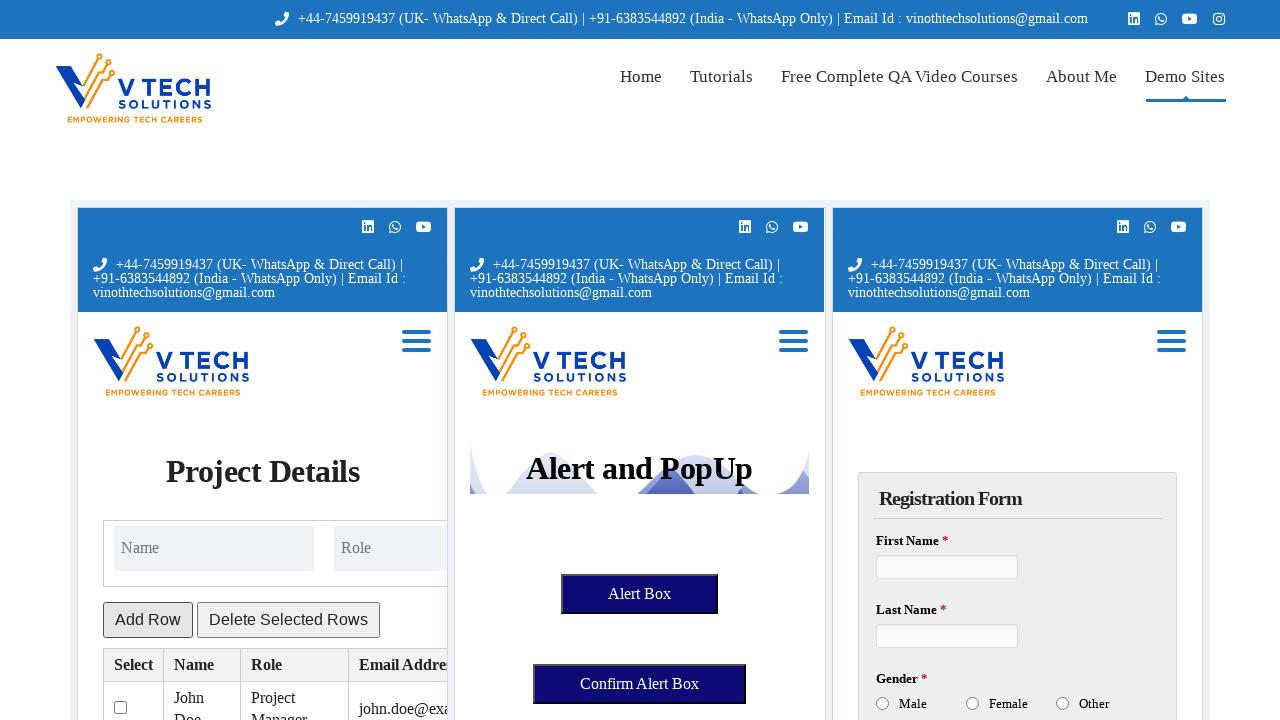